Tests browser prompt dialog by clicking a button that triggers a prompt, entering text, accepting it, and verifying the entered text is displayed

Starting URL: https://demoqa.com/alerts

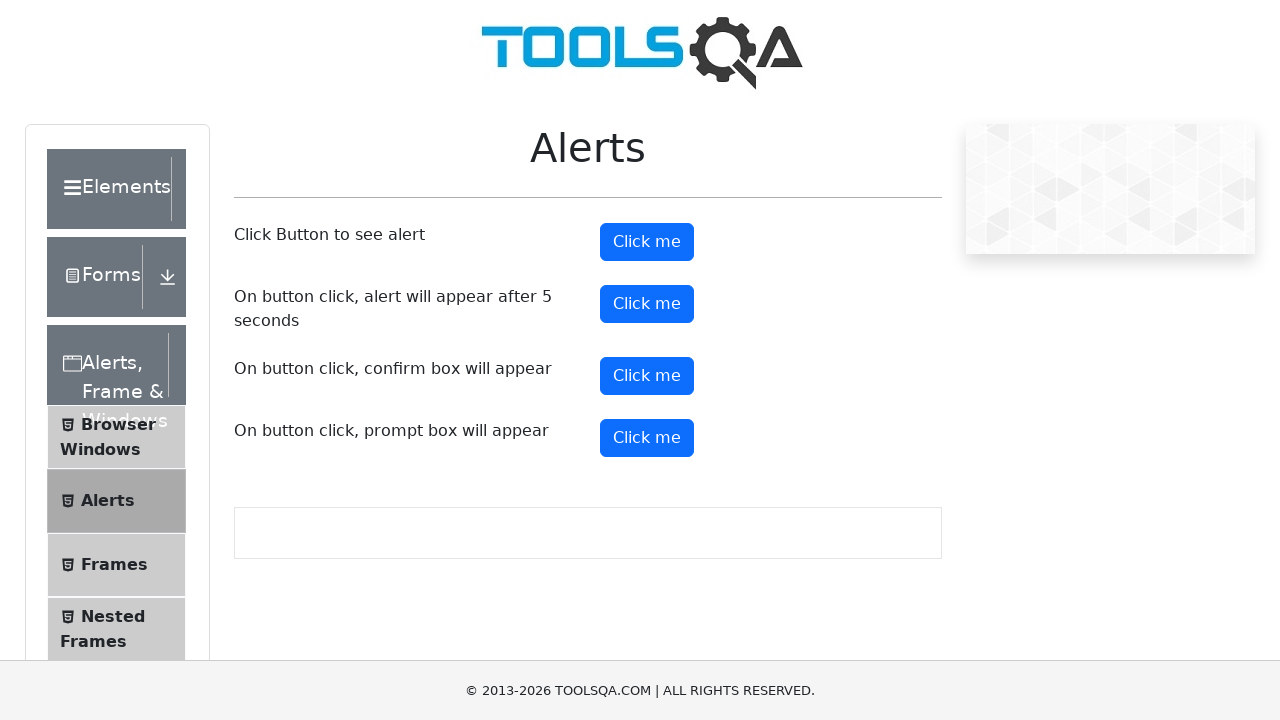

Set up dialog handler to accept prompt with text 'test'
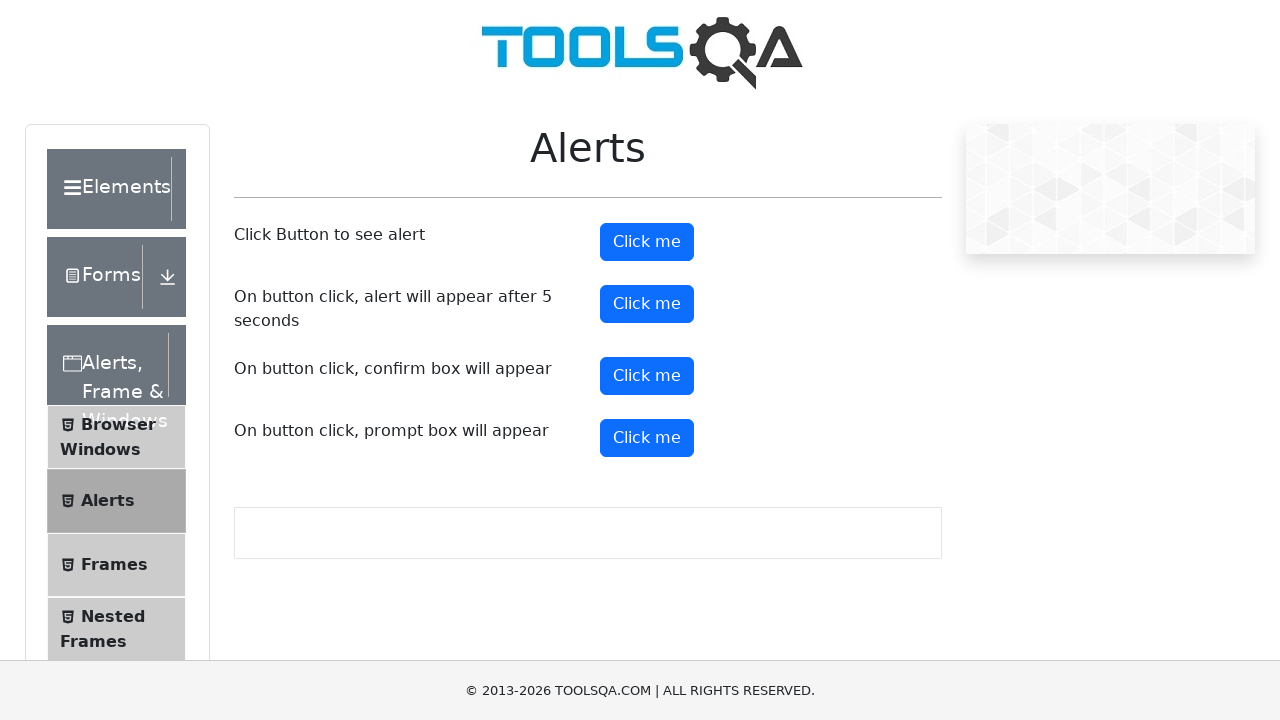

Clicked prompt button to trigger dialog at (647, 438) on #promtButton
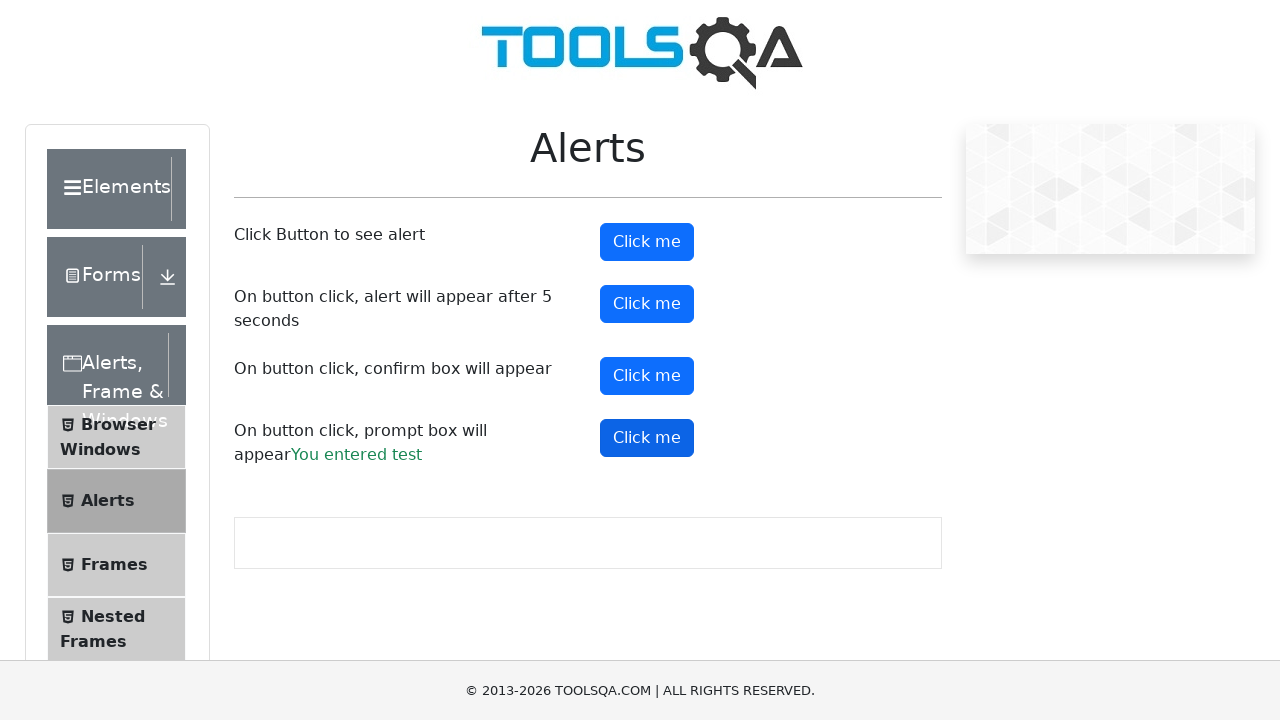

Prompt result displayed with entered text
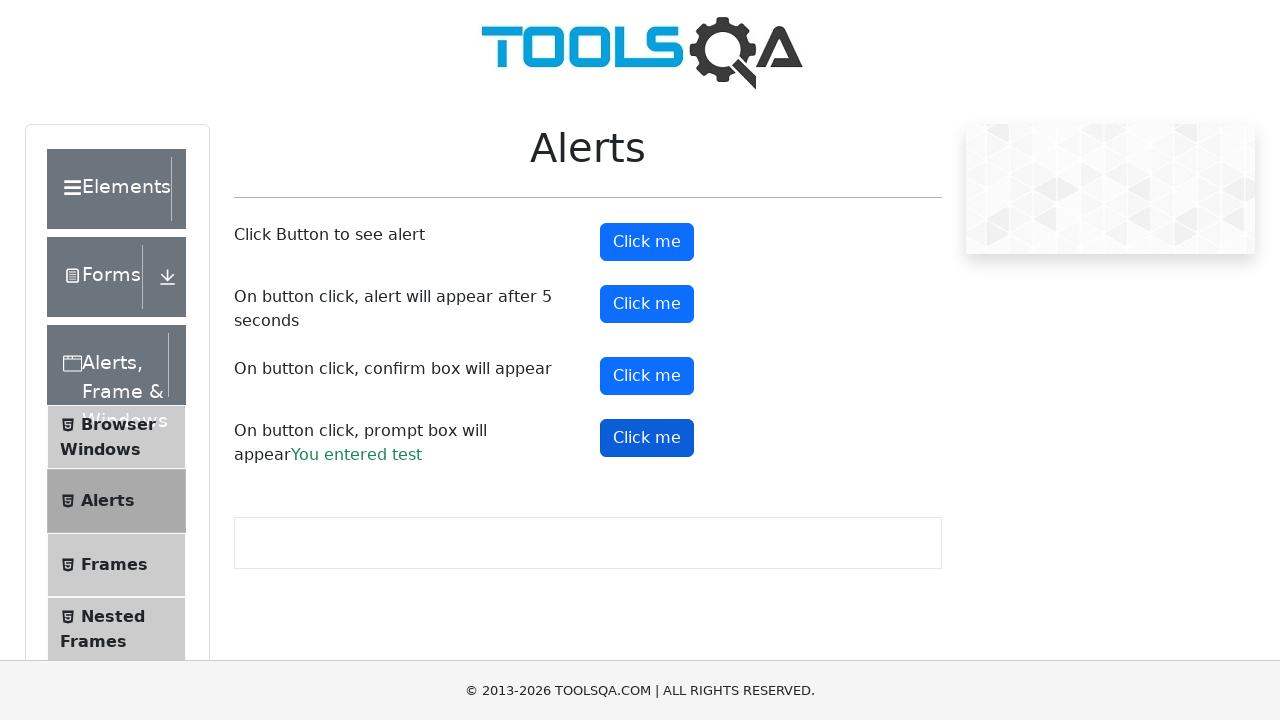

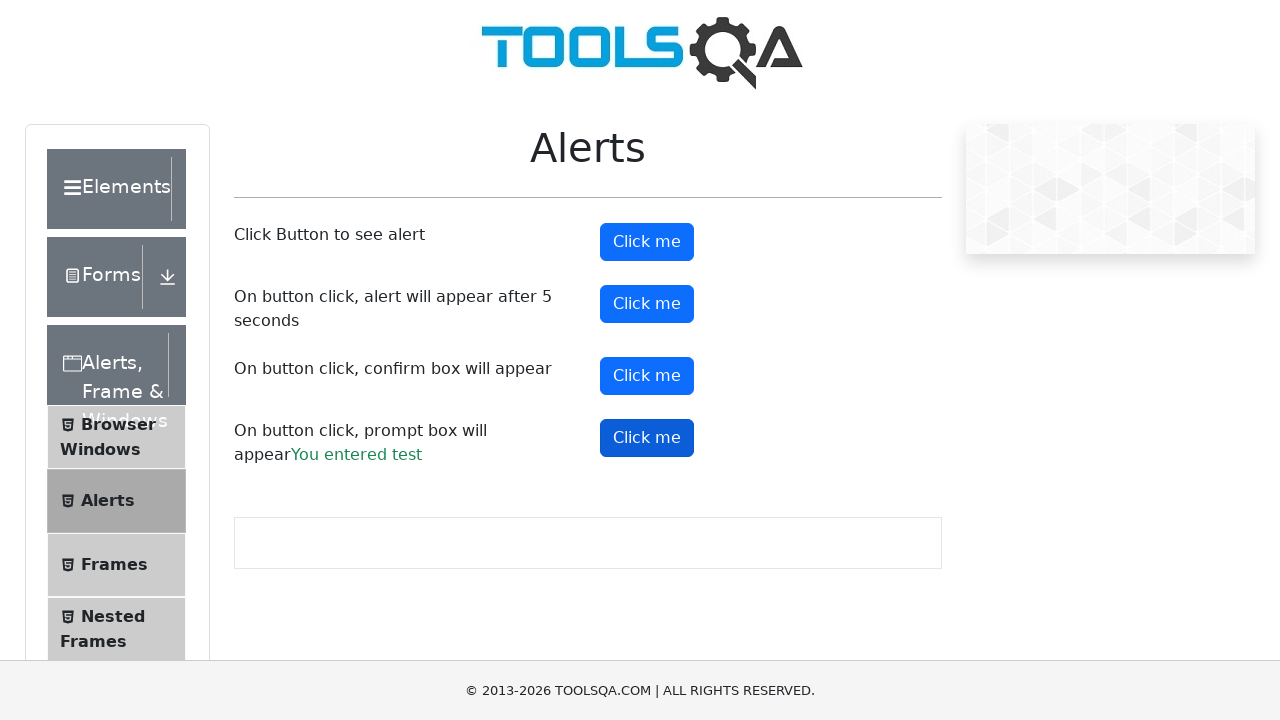